Navigates to Flipkart homepage to verify the page loads successfully

Starting URL: https://www.flipkart.com

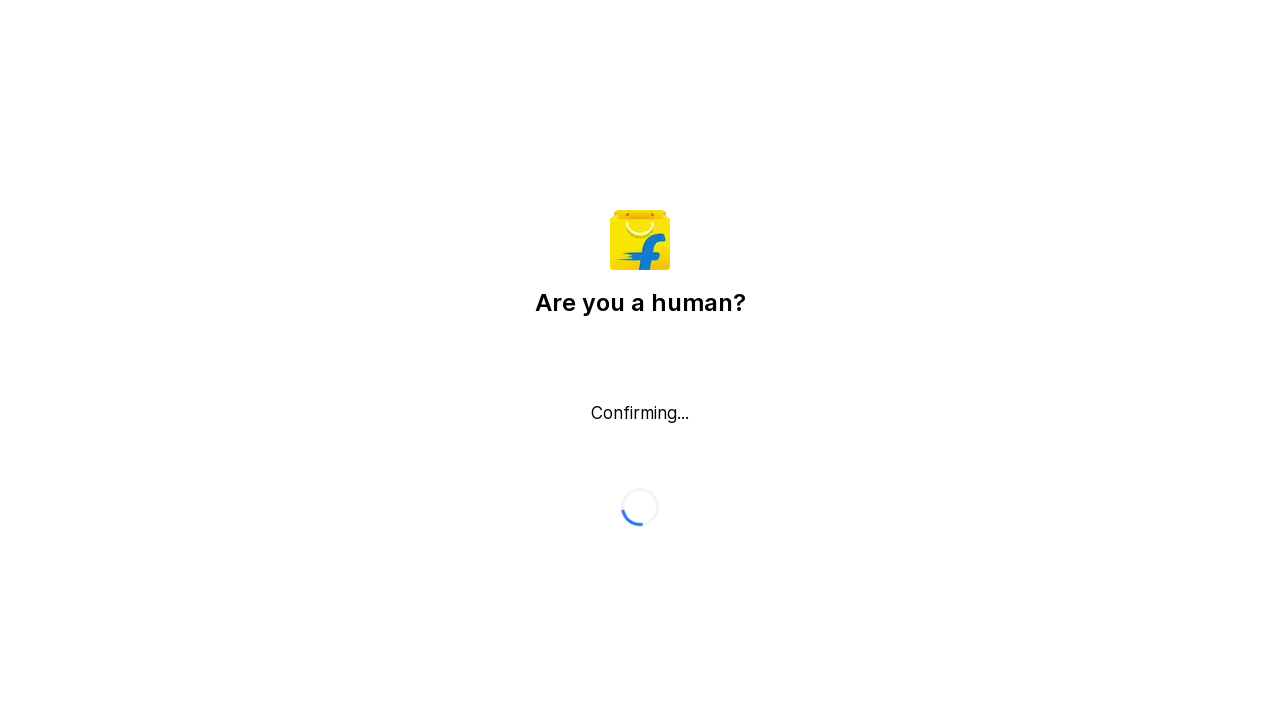

Flipkart homepage DOM content loaded
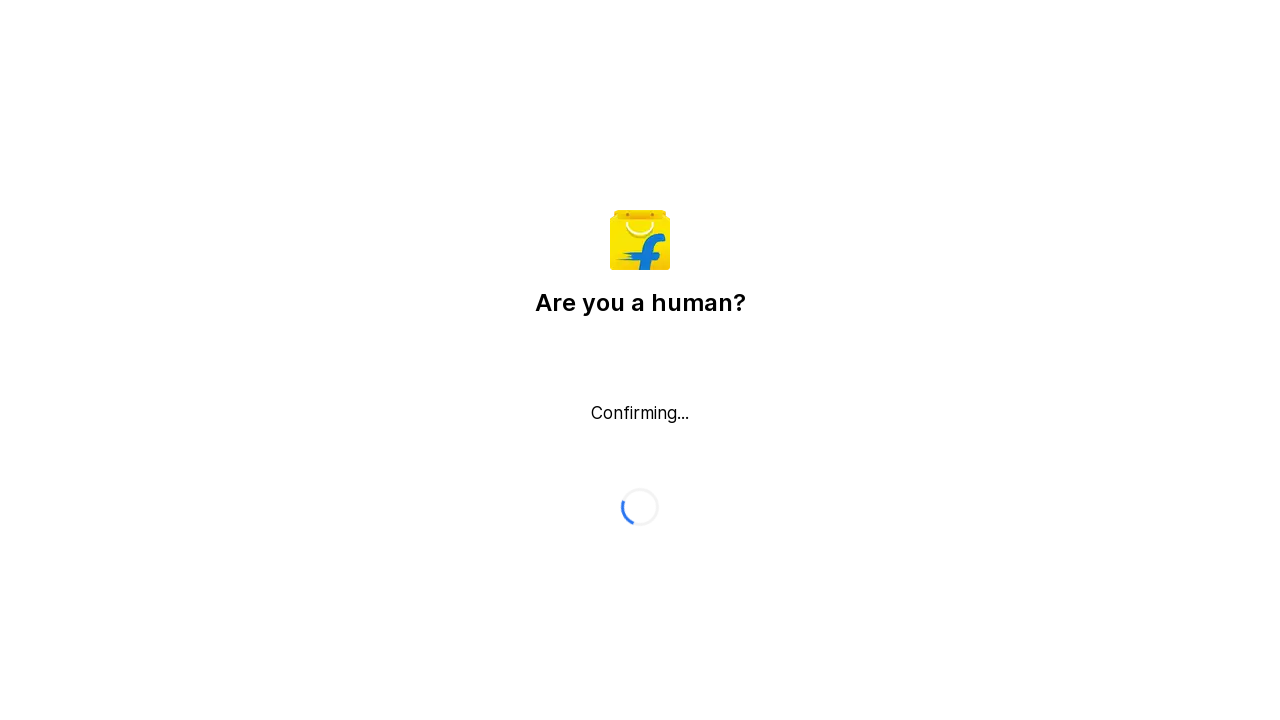

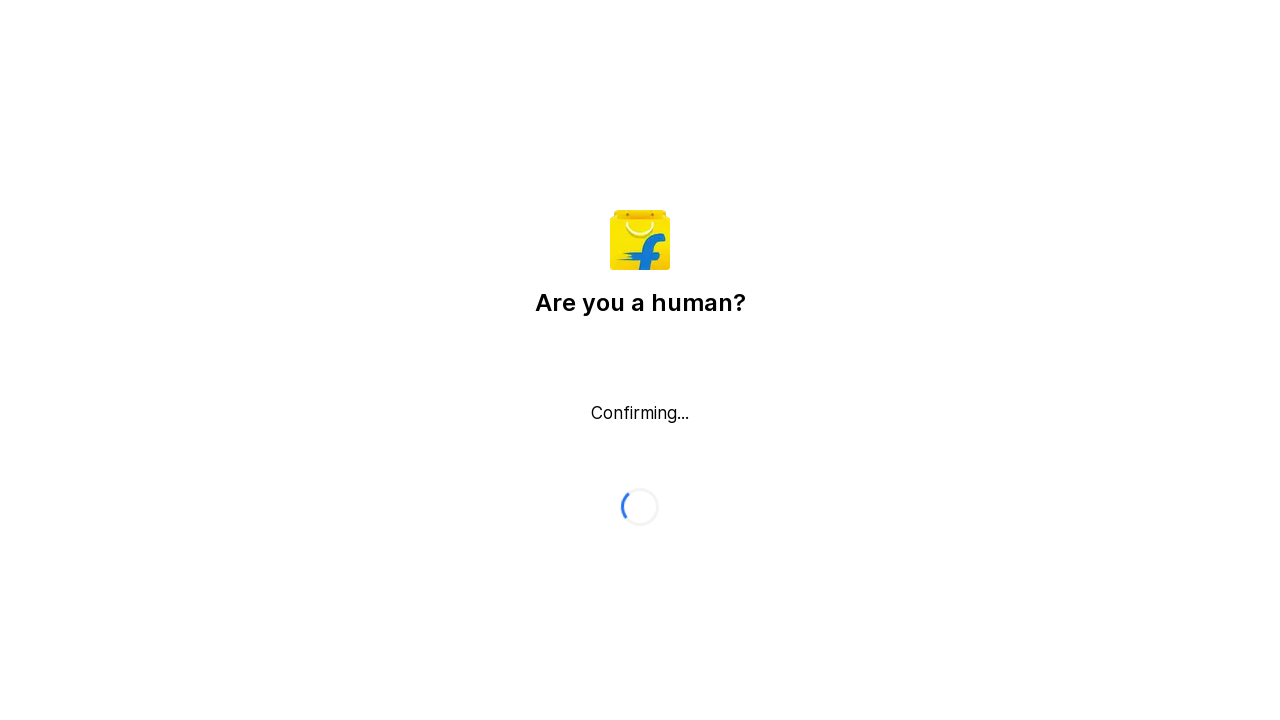